Navigates to a CSDN blog page and verifies that blog article links are present on the page

Starting URL: https://blog.csdn.net/lzw_java?type=blog

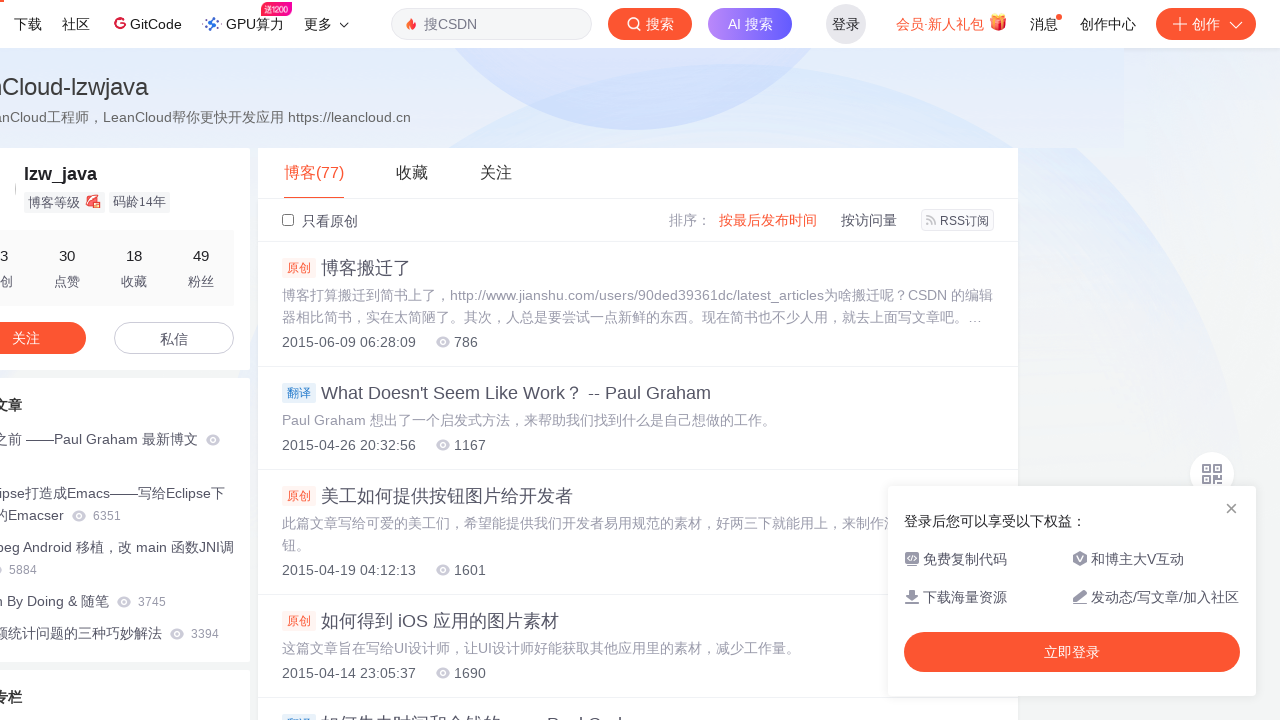

Navigated to CSDN blog page at https://blog.csdn.net/lzw_java?type=blog
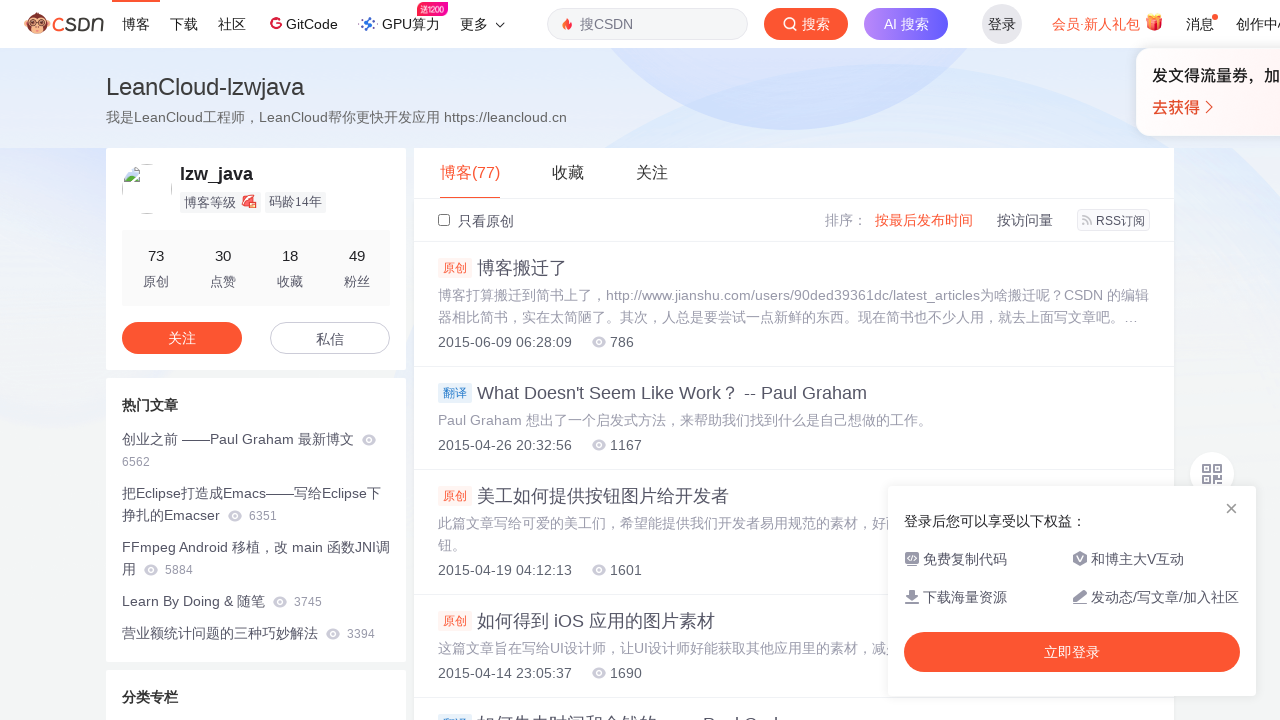

Blog article links loaded and are present on the page
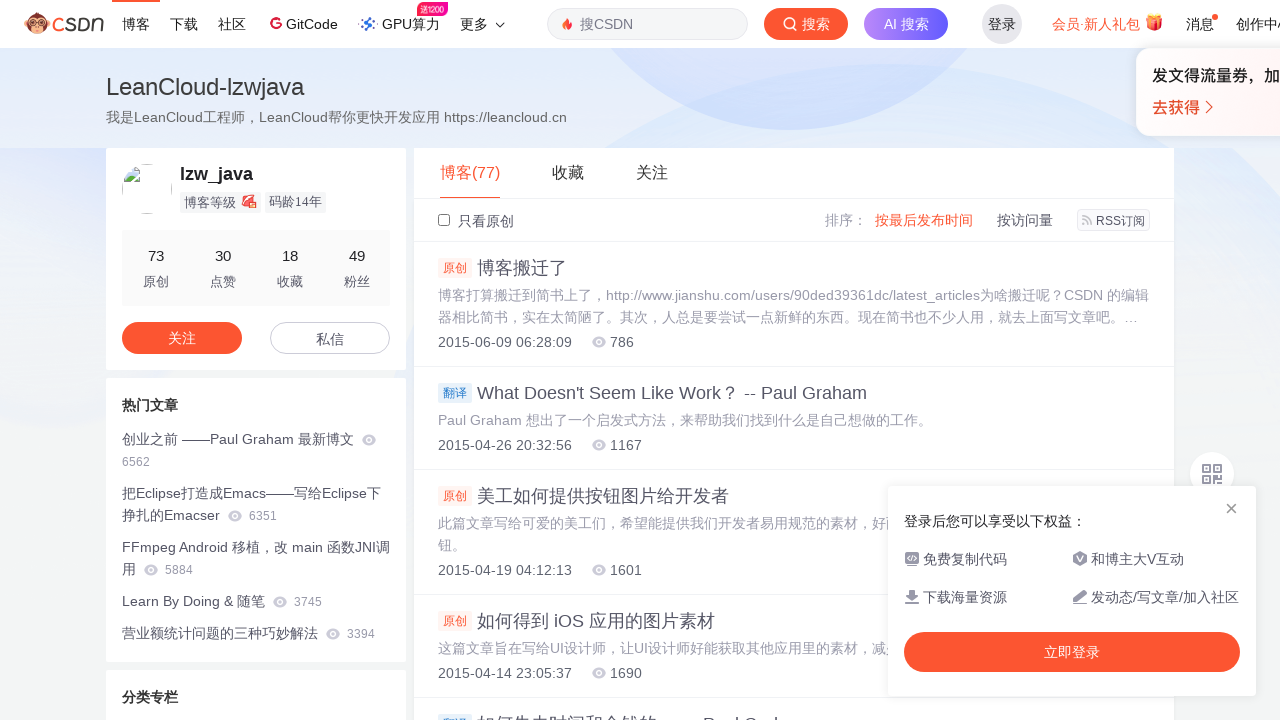

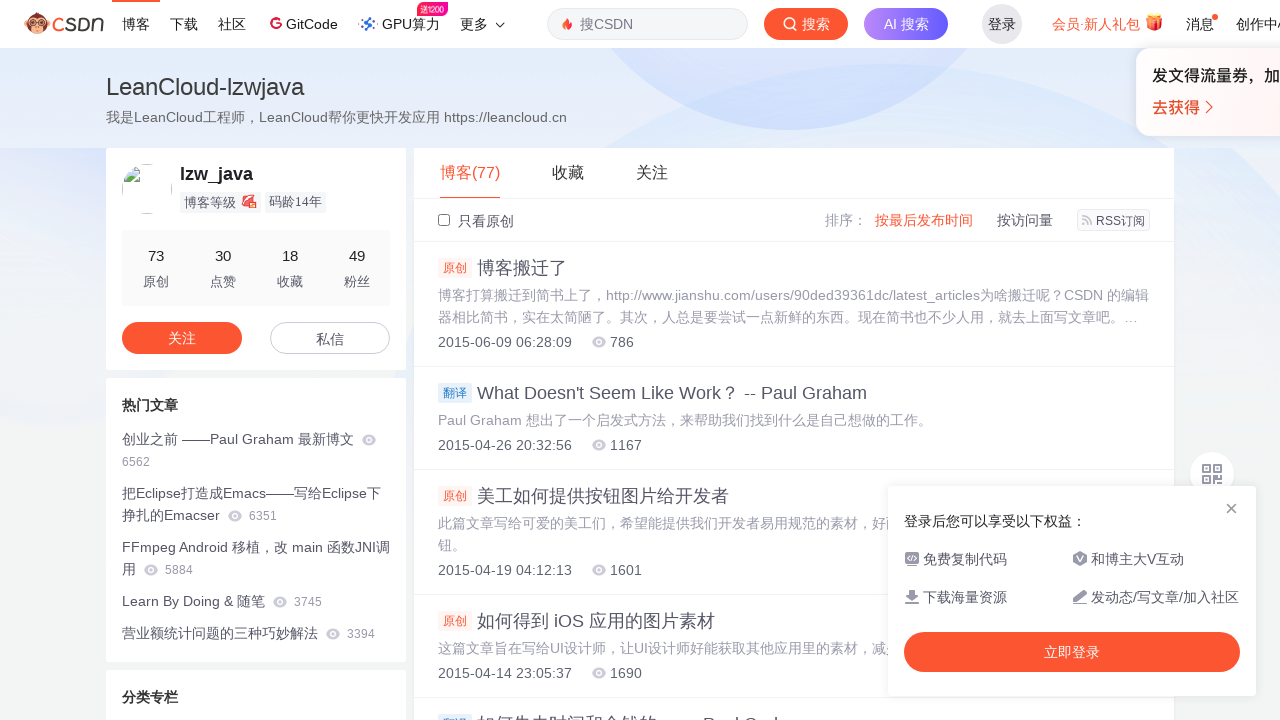